Tests AJAX functionality by clicking a button and verifying dynamic content appears after a delay

Starting URL: http://www.uitestingplayground.com/ajax

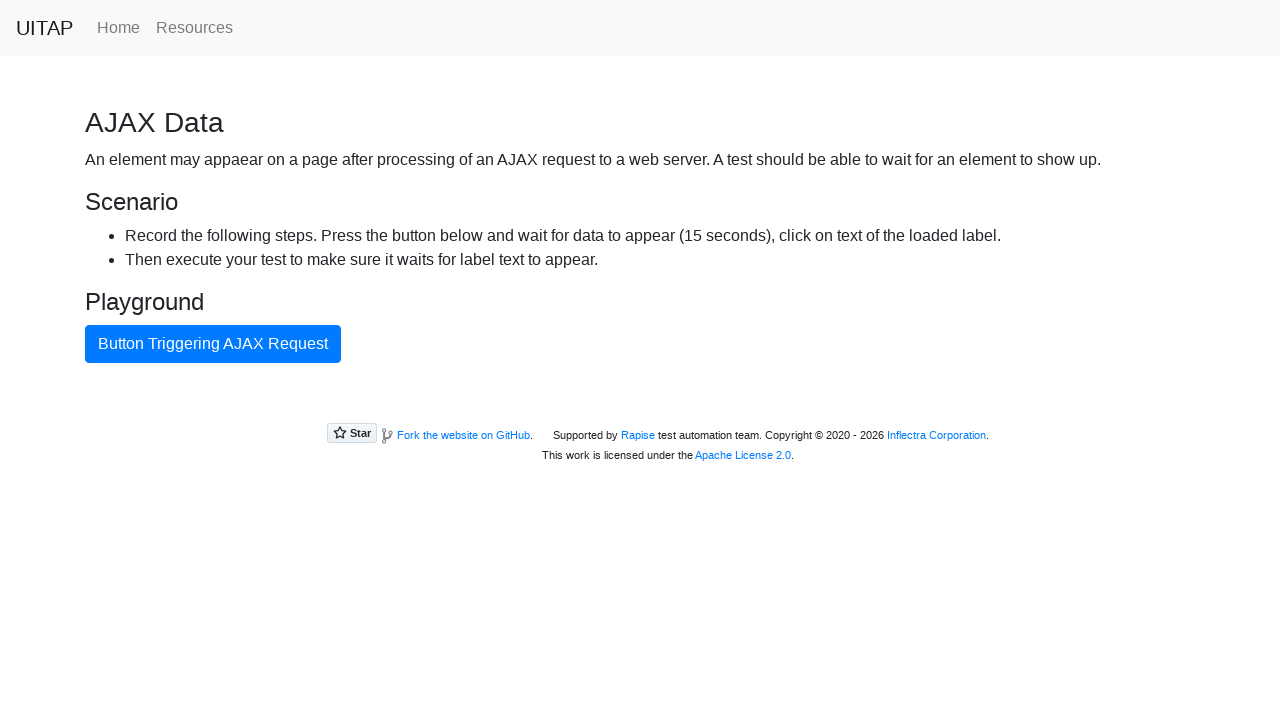

Clicked AJAX button to trigger request at (213, 344) on #ajaxButton
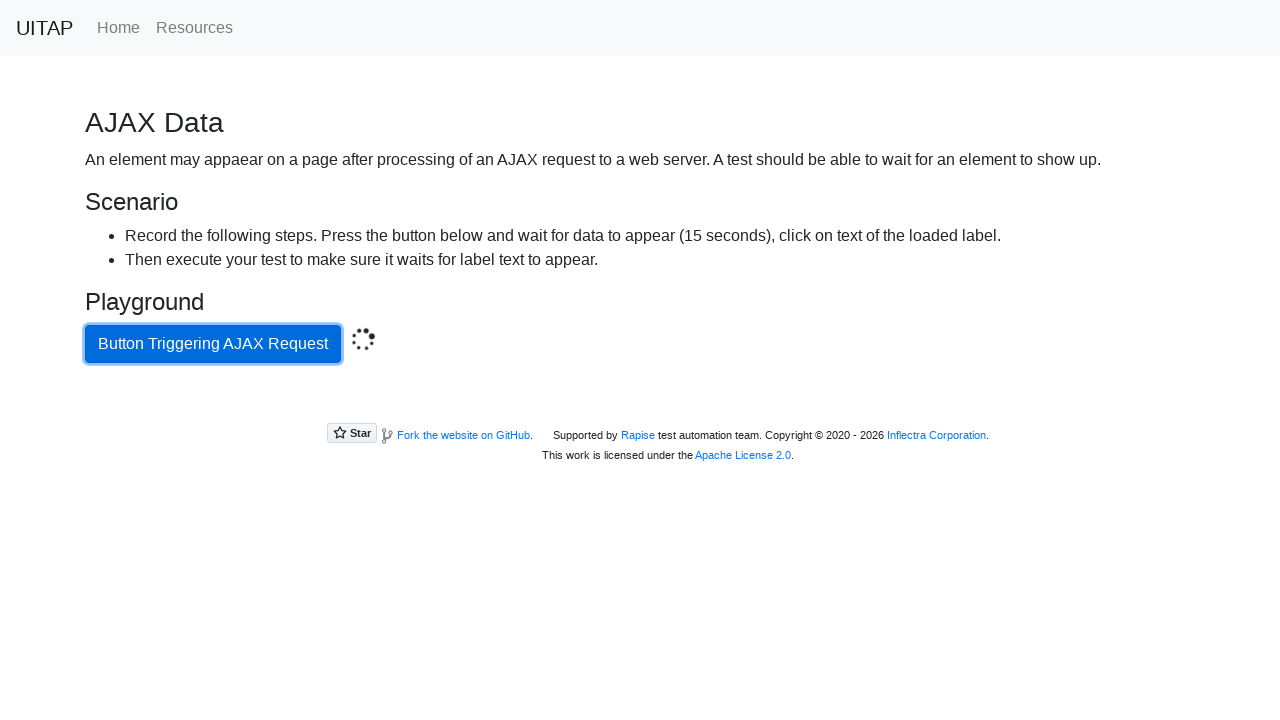

Waited for success message to become visible
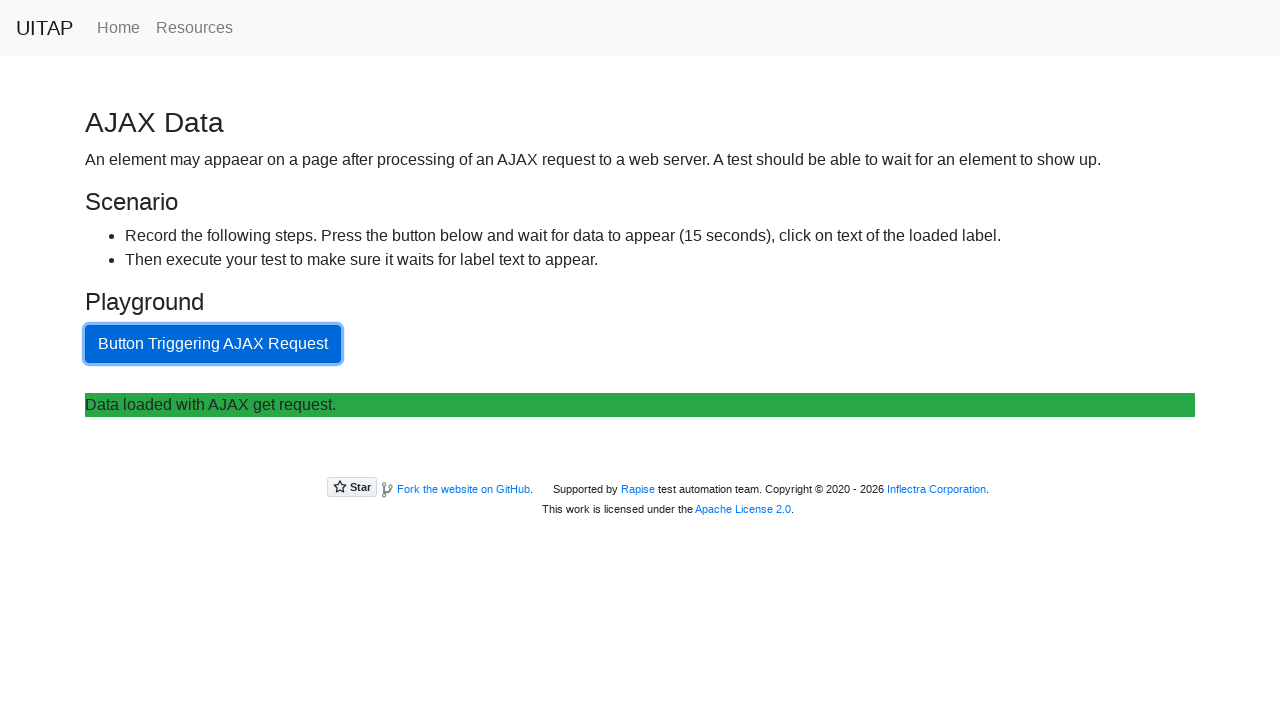

Retrieved text content from success message
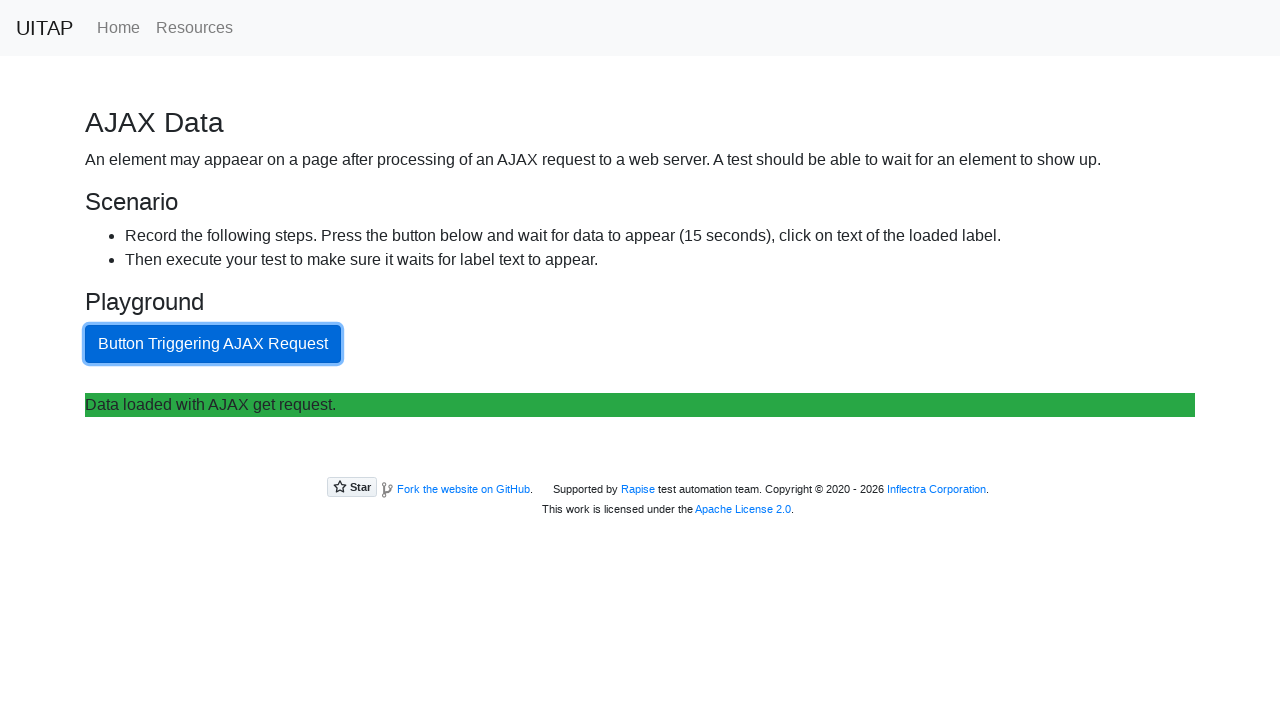

Verified success message contains 'Data loaded with AJAX get request.'
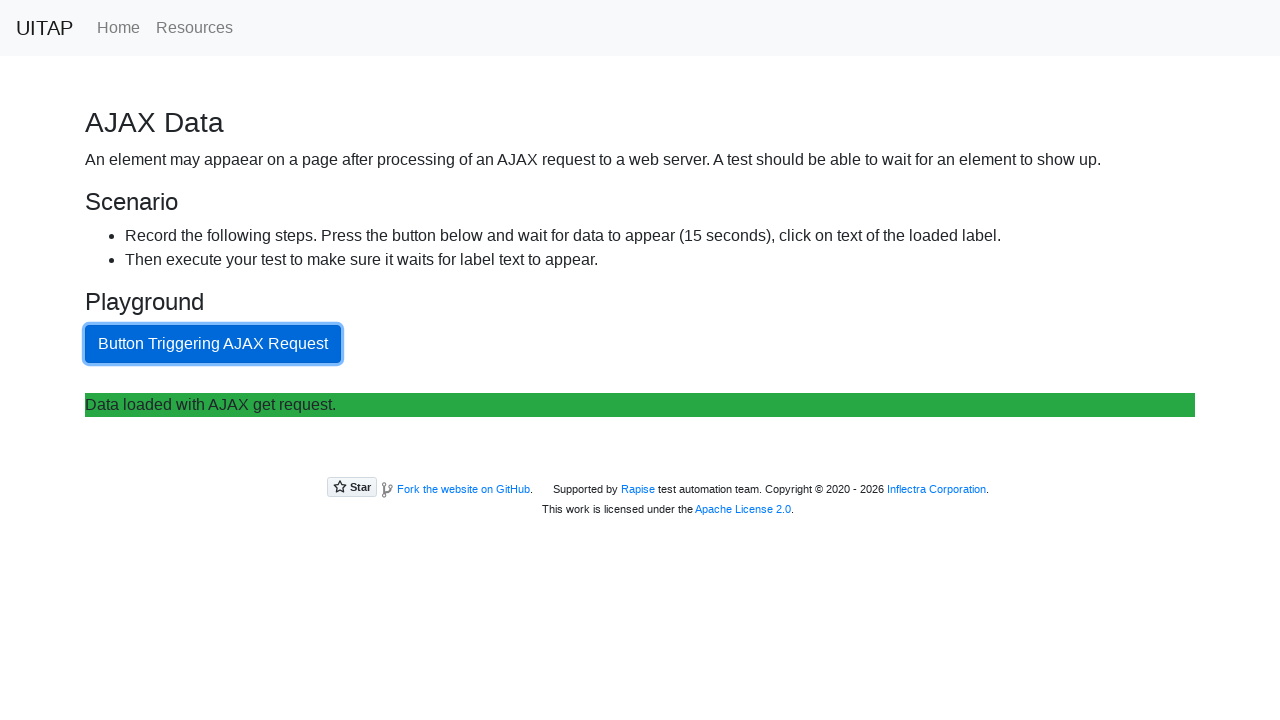

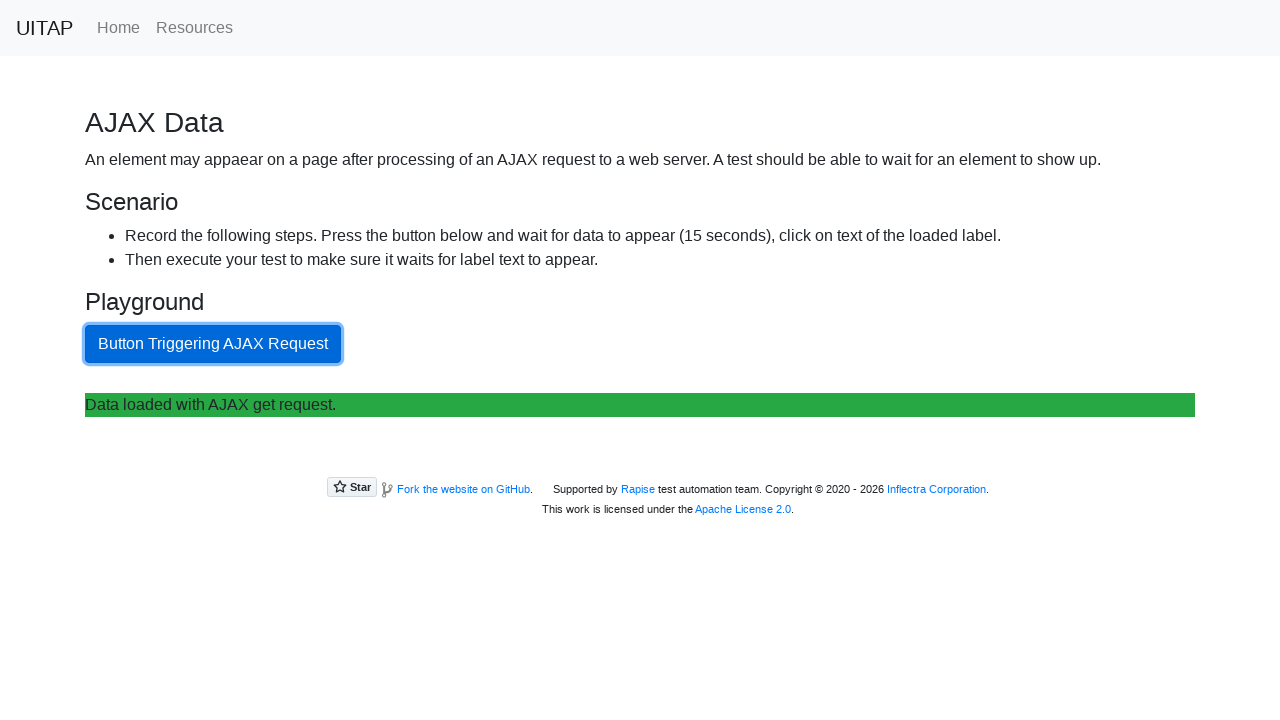